Tests auto-suggestive dropdown functionality by typing a partial country name, waiting for suggestions to appear, and selecting "Austria" from the dropdown options.

Starting URL: https://rahulshettyacademy.com/dropdownsPractise/

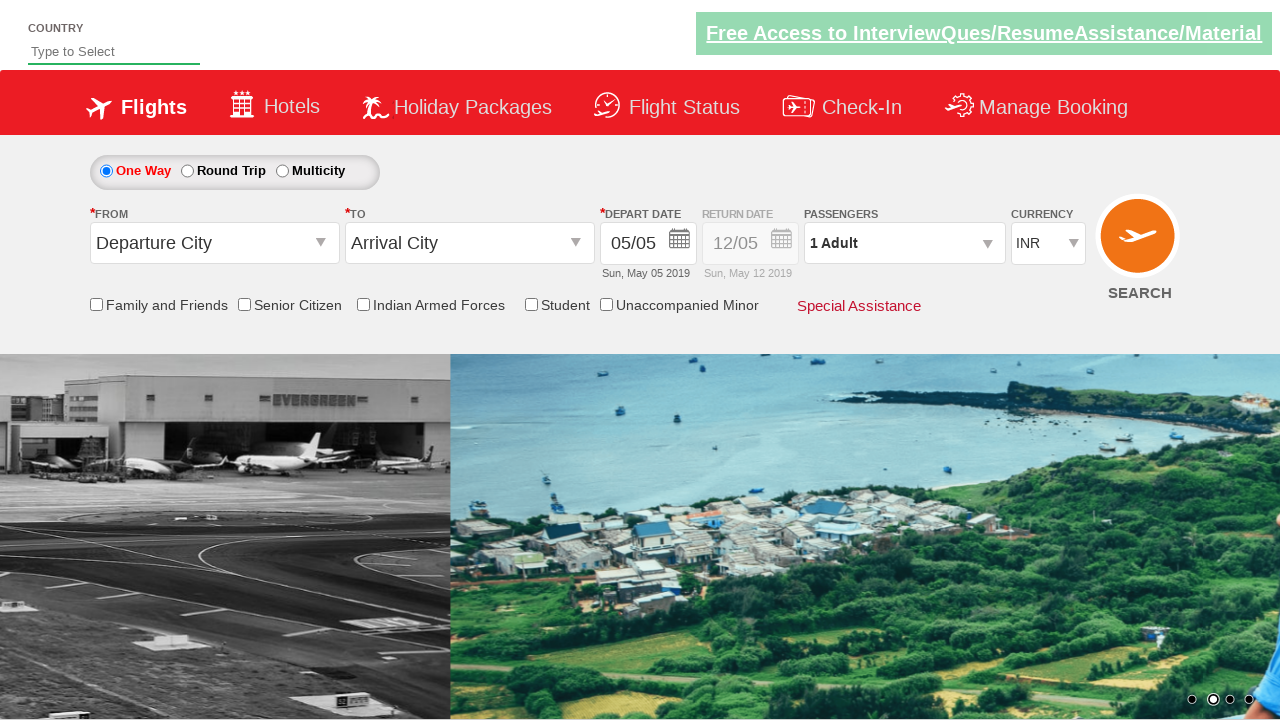

Filled autosuggest field with 'aus' to search for countries on #autosuggest
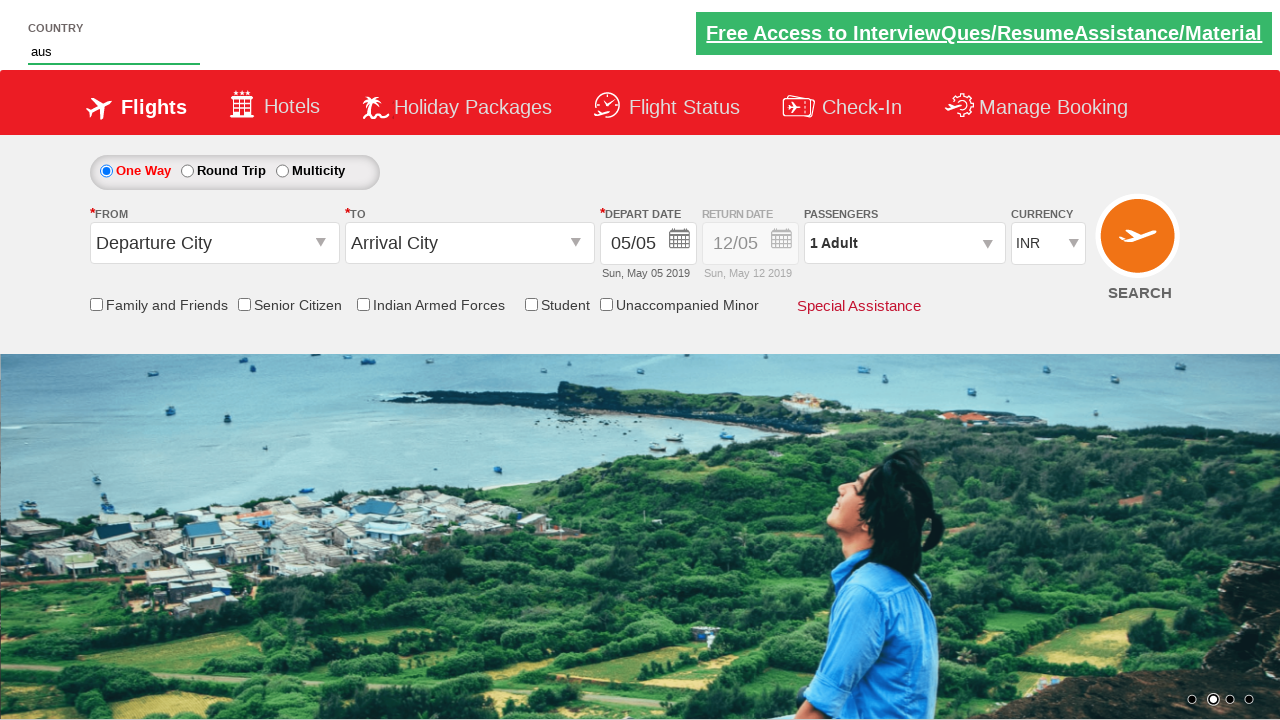

Dropdown suggestions appeared
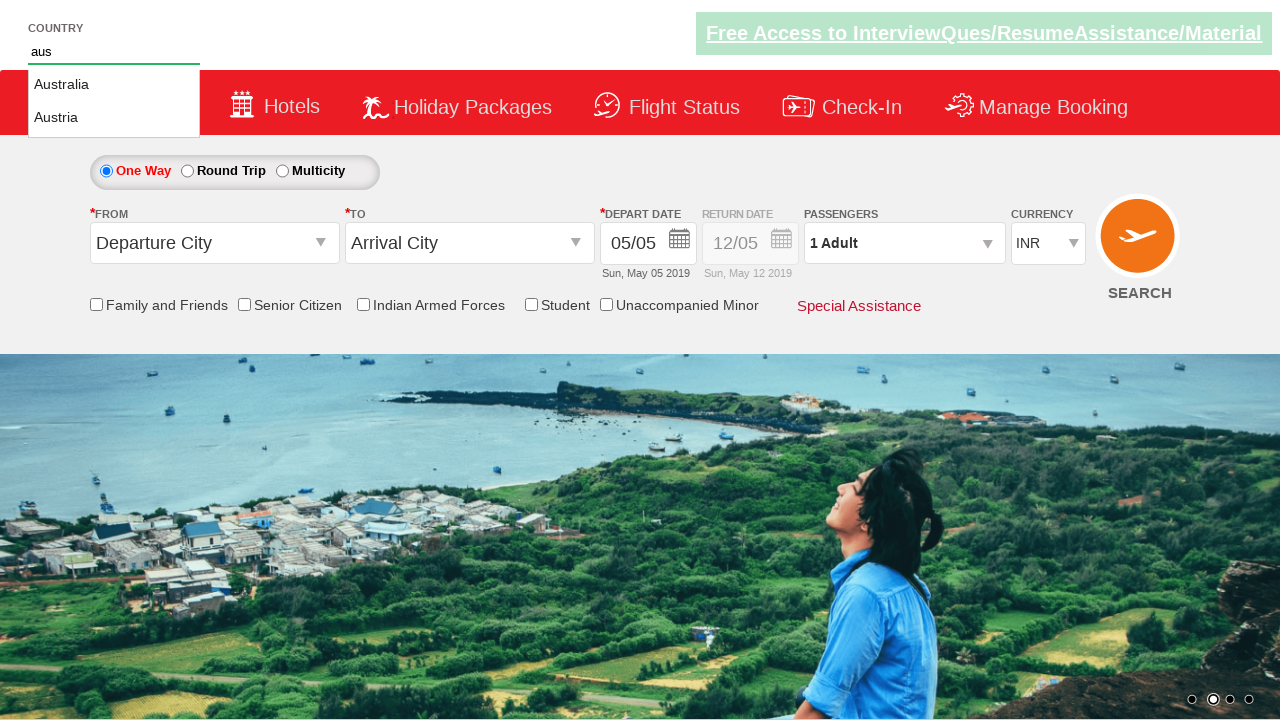

Located all dropdown option elements
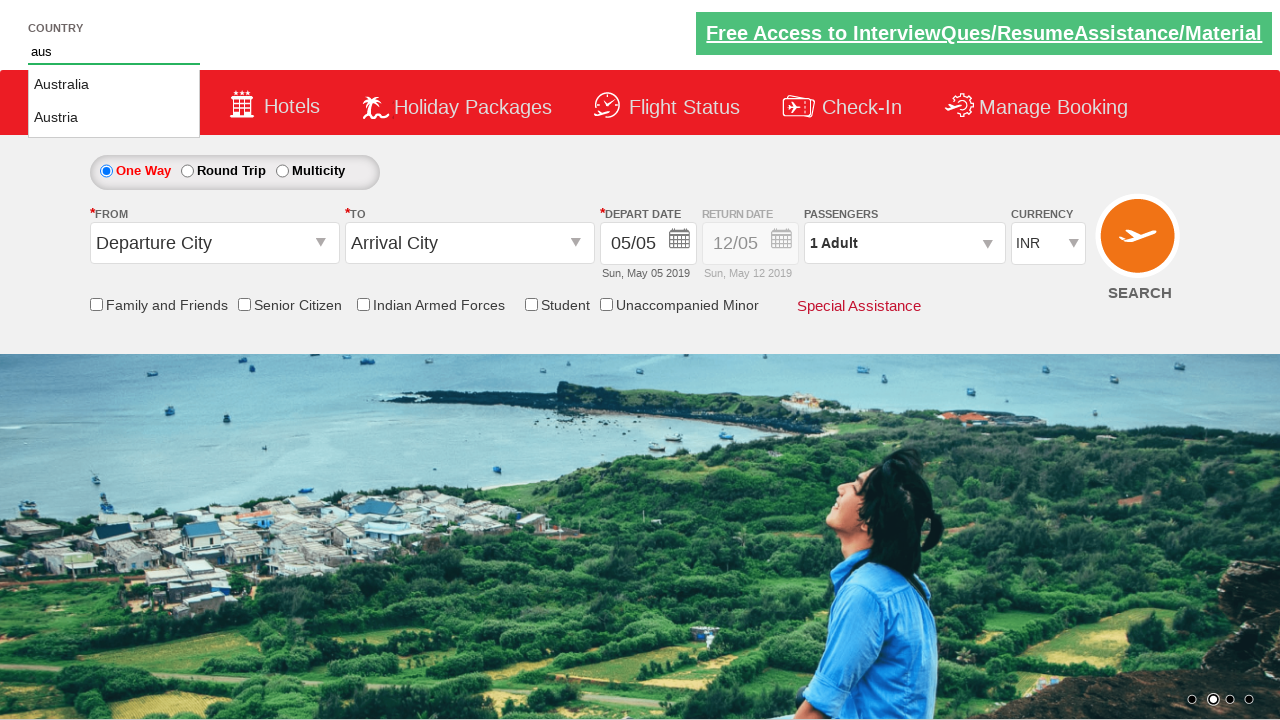

Found 2 dropdown options available
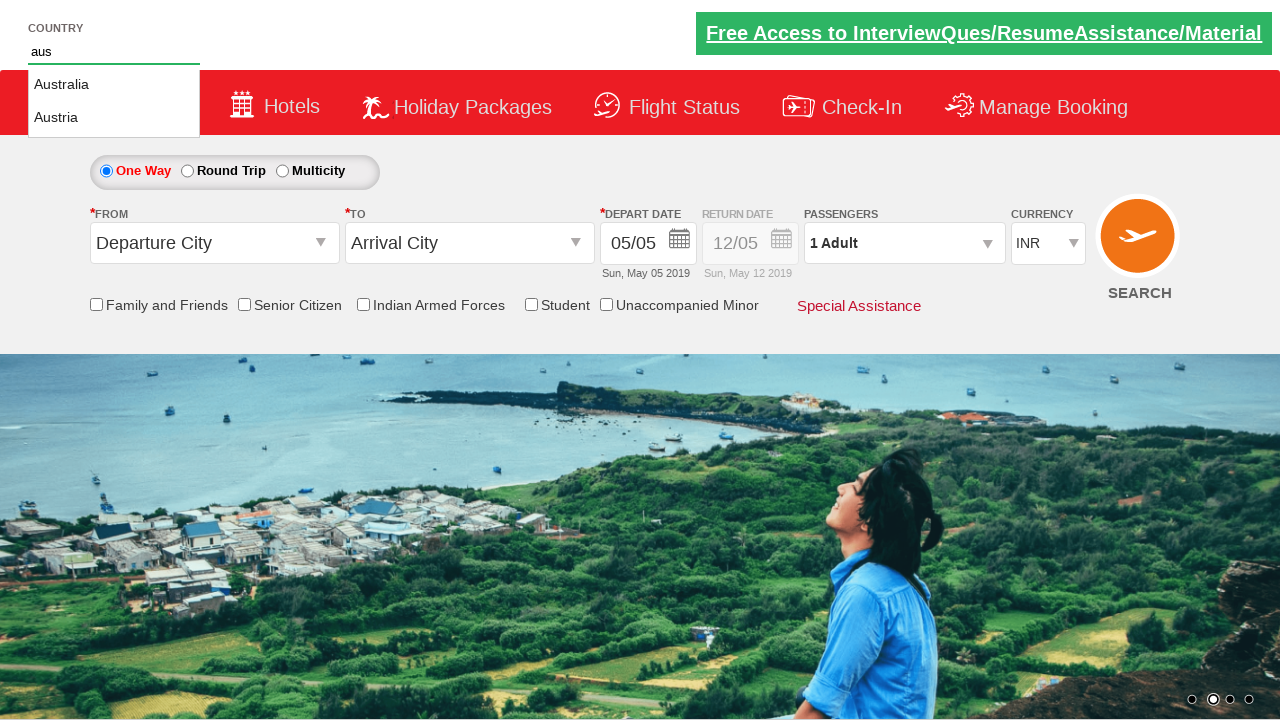

Selected 'Austria' from the dropdown options at (114, 118) on li.ui-menu-item a >> nth=1
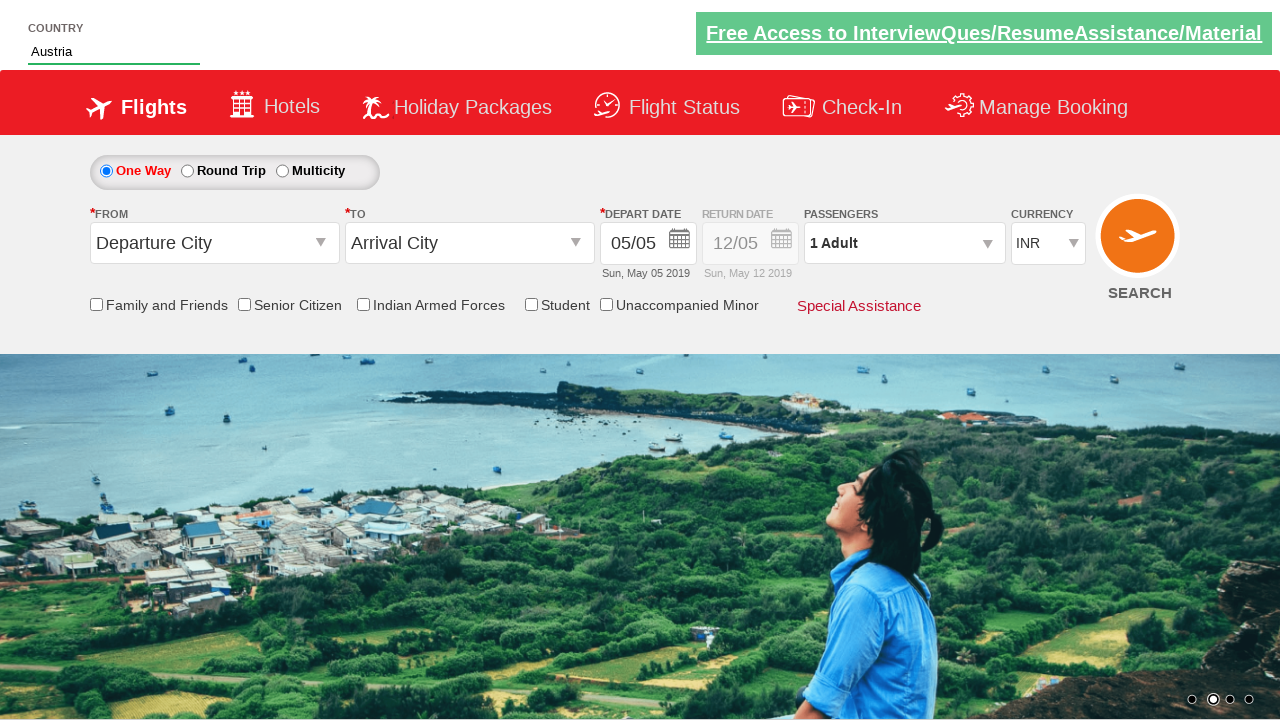

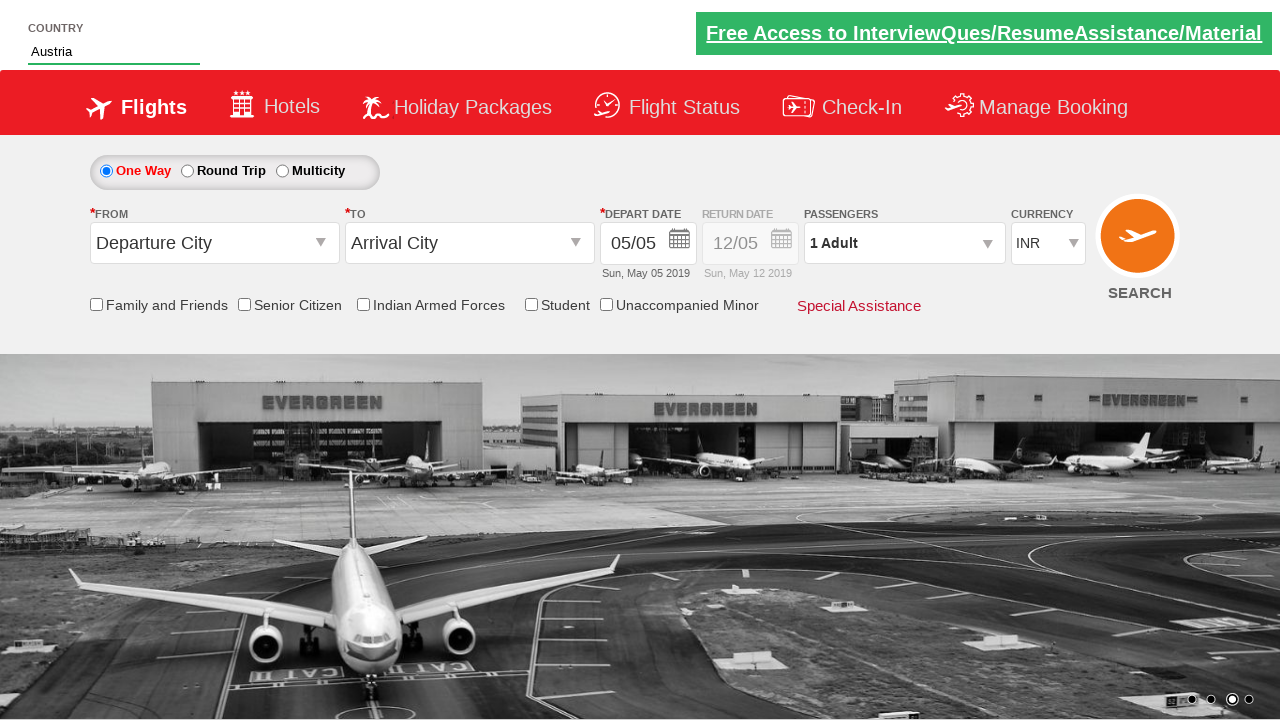